Tests the text input functionality on UI Testing Playground by entering text into an input field and clicking a button, which updates the button's label to match the entered text.

Starting URL: http://uitestingplayground.com/textinput

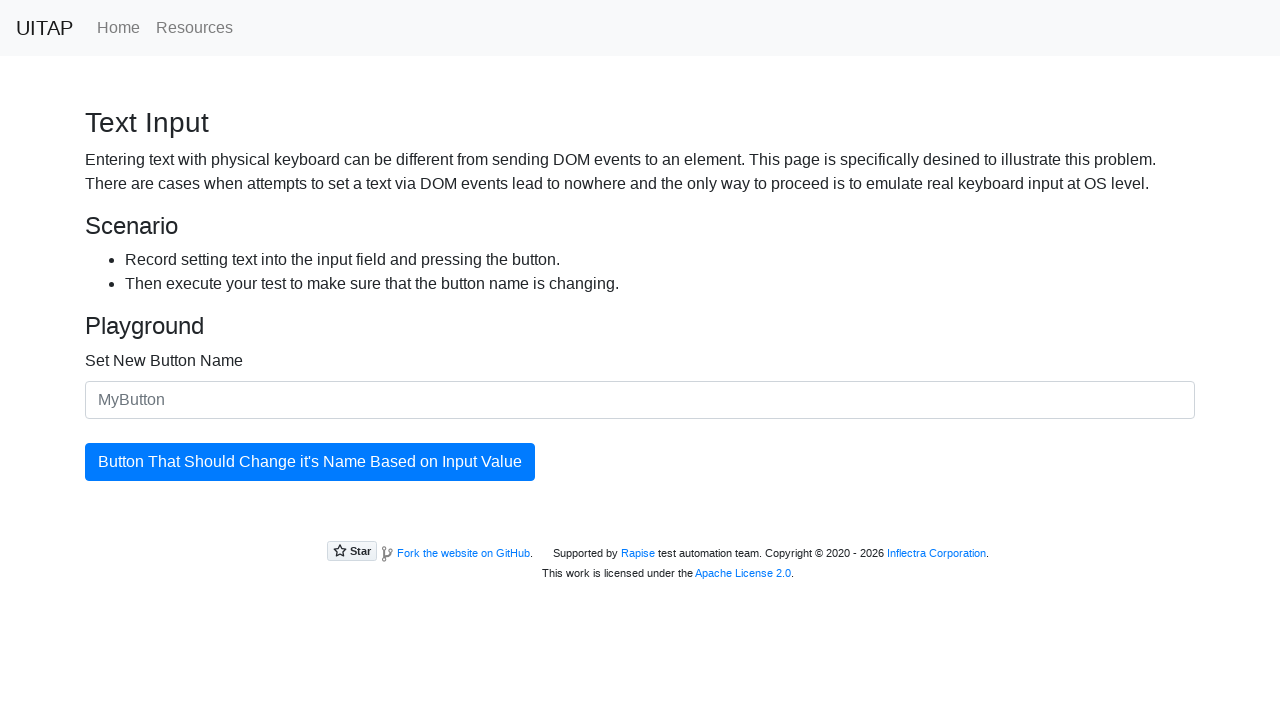

Entered 'Merion' into the text input field on #newButtonName
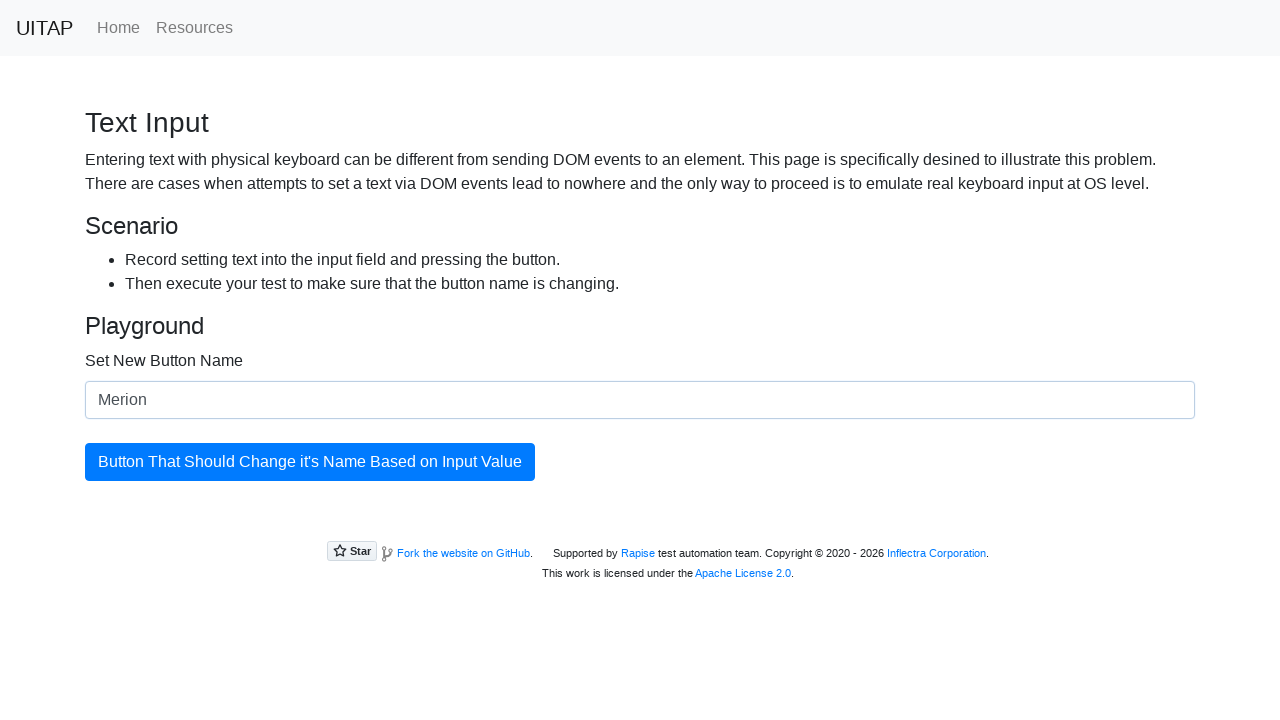

Clicked the blue button to update its label at (310, 462) on #updatingButton
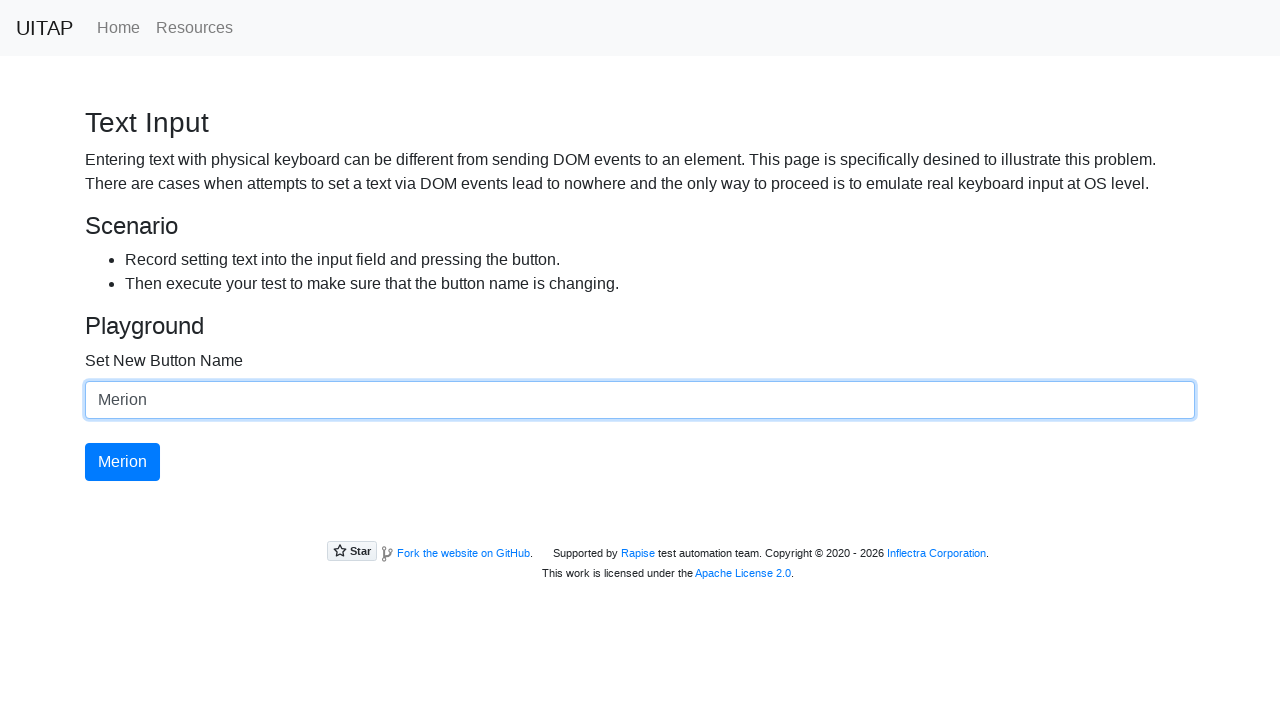

Button label updated to 'Merion'
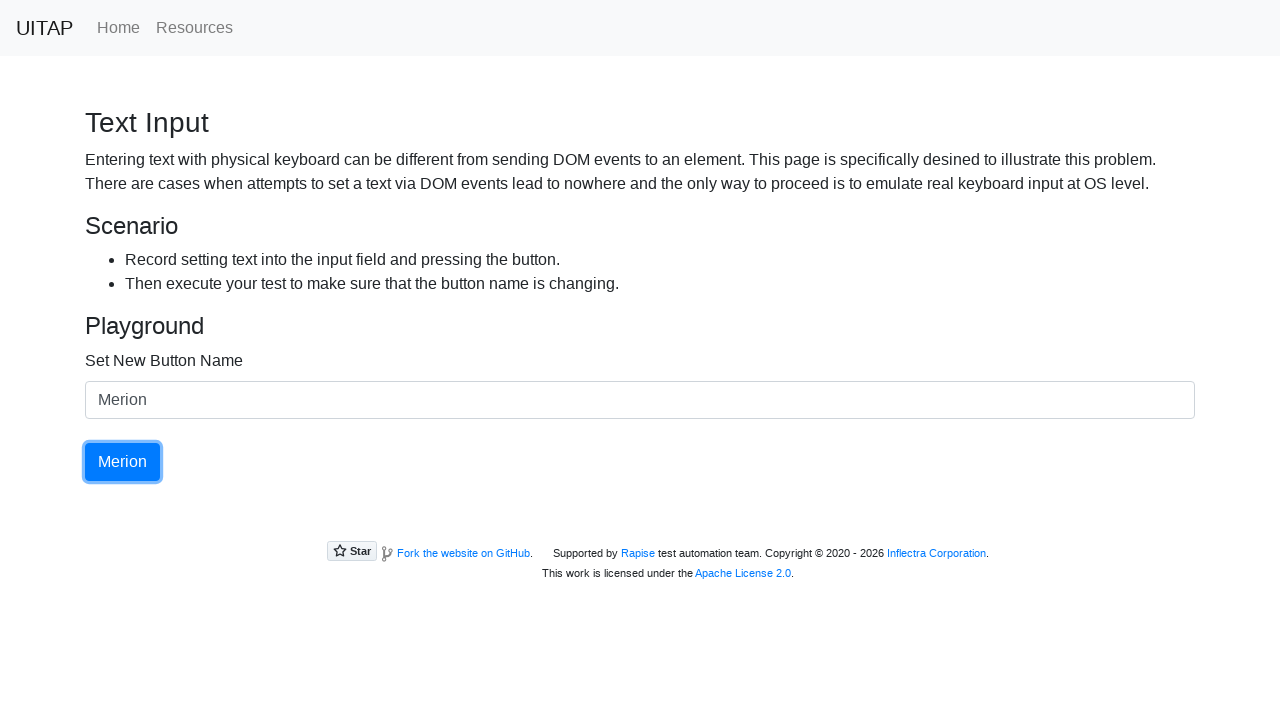

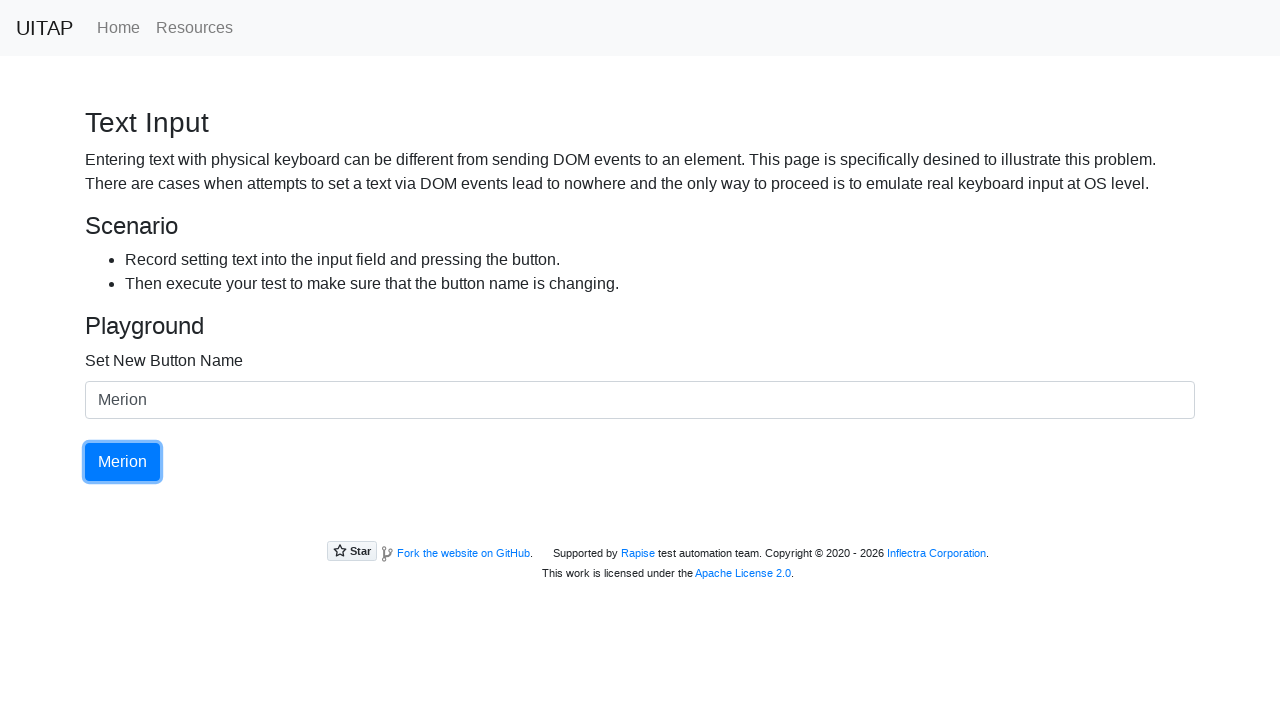